Tests a wait/verify interaction by clicking a verify button and checking for the resulting message element

Starting URL: http://suninjuly.github.io/wait1.html

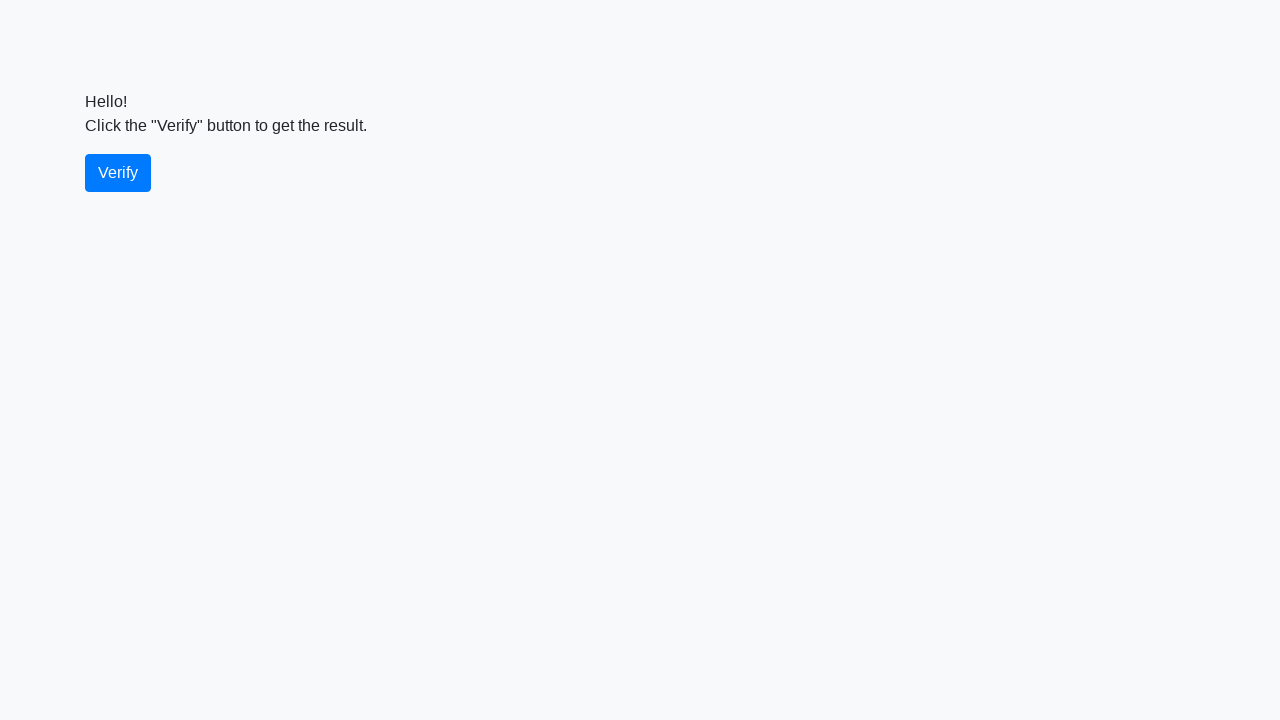

Waited 2 seconds for page to be ready
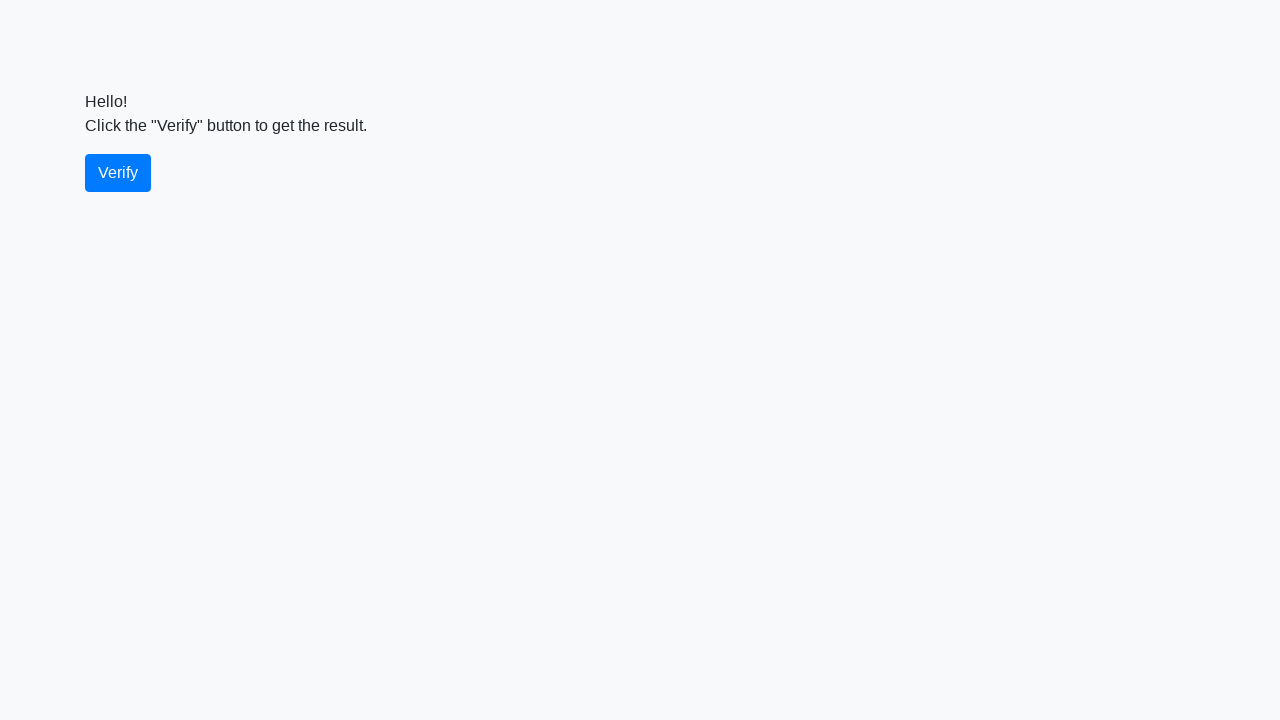

Clicked the verify button at (118, 173) on #verify
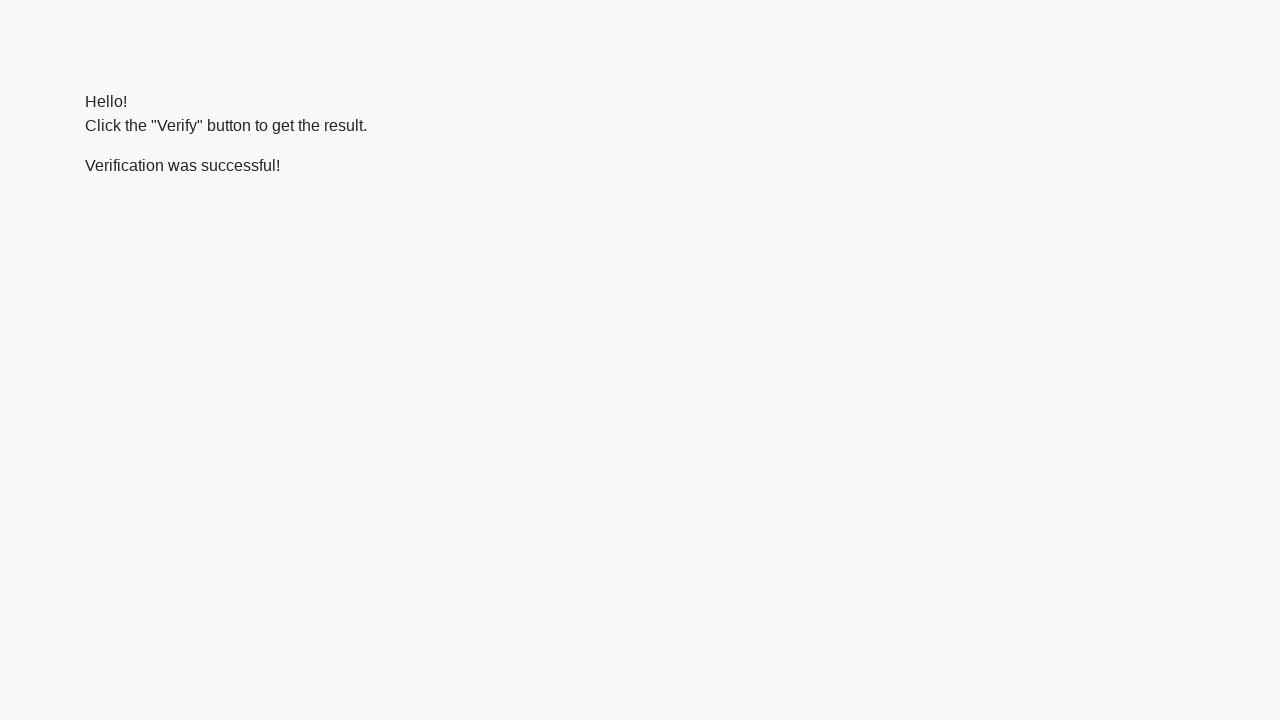

Verify message element appeared
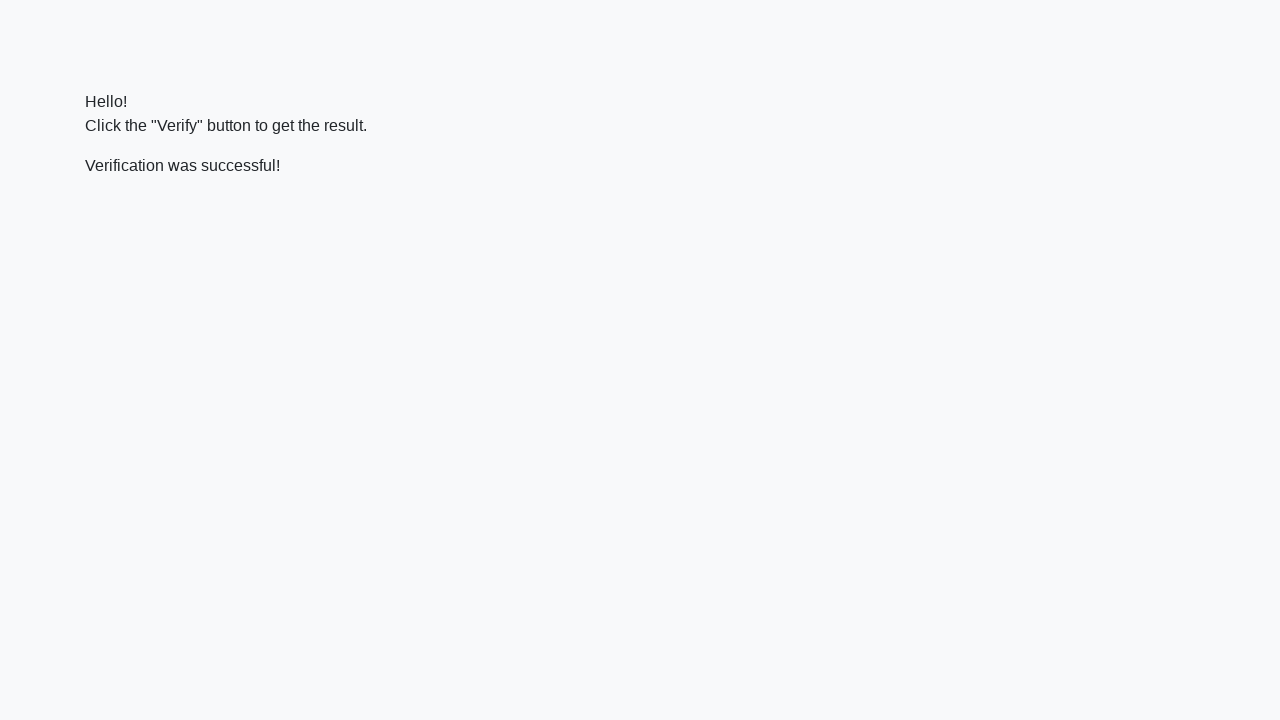

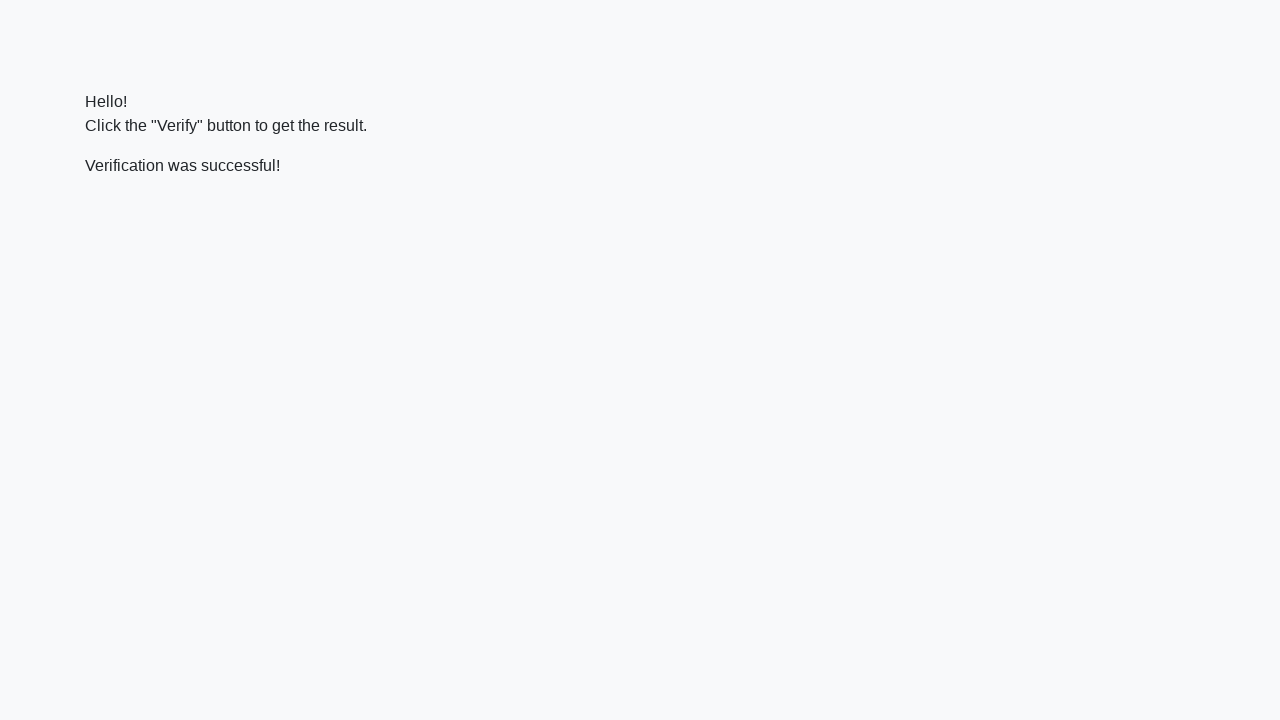